Tests adding todo items by filling the input and pressing Enter, verifying items appear in the list

Starting URL: https://demo.playwright.dev/todomvc

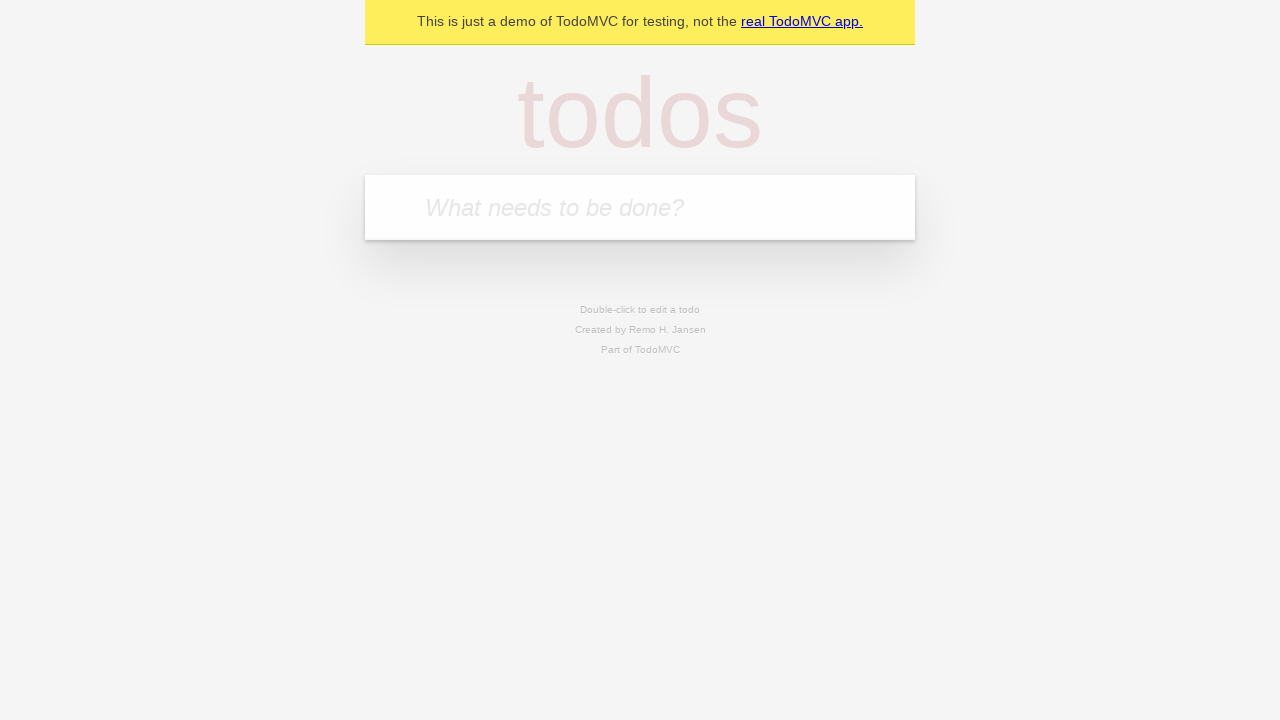

Filled input field with first todo item 'buy some cheese' on internal:attr=[placeholder="What needs to be done?"i]
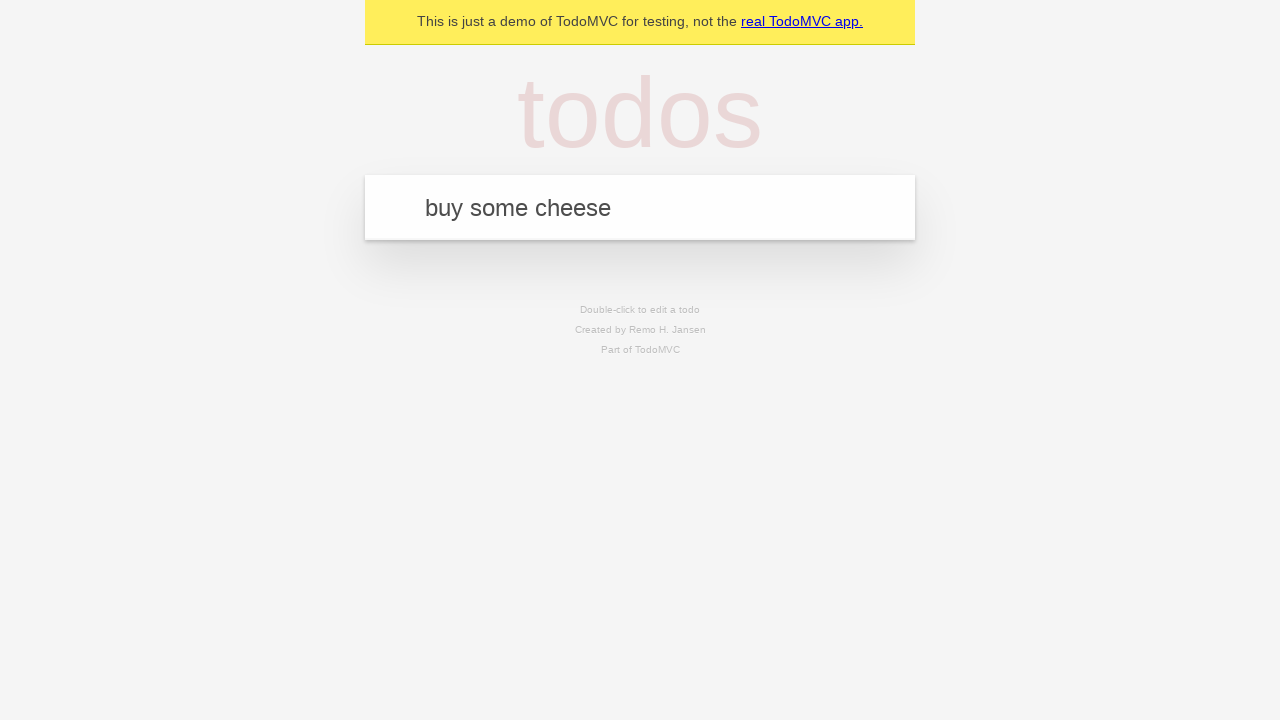

Pressed Enter to add first todo item on internal:attr=[placeholder="What needs to be done?"i]
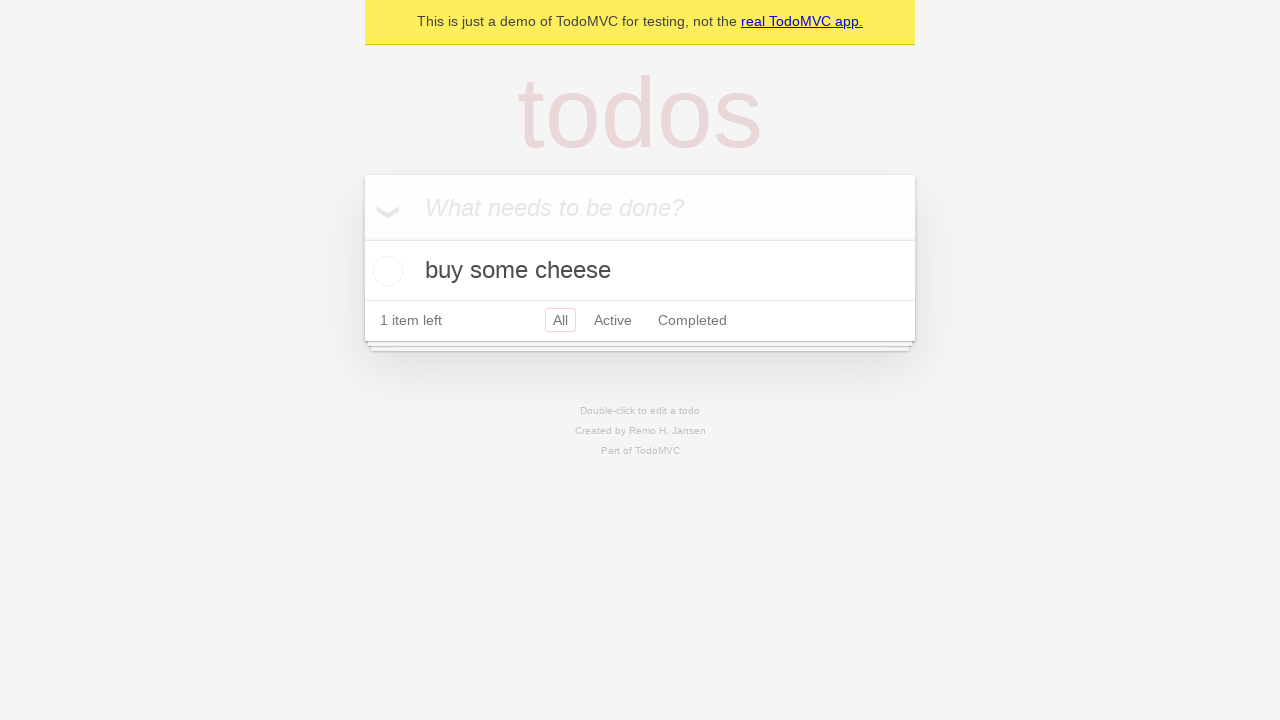

First todo item appeared in the list
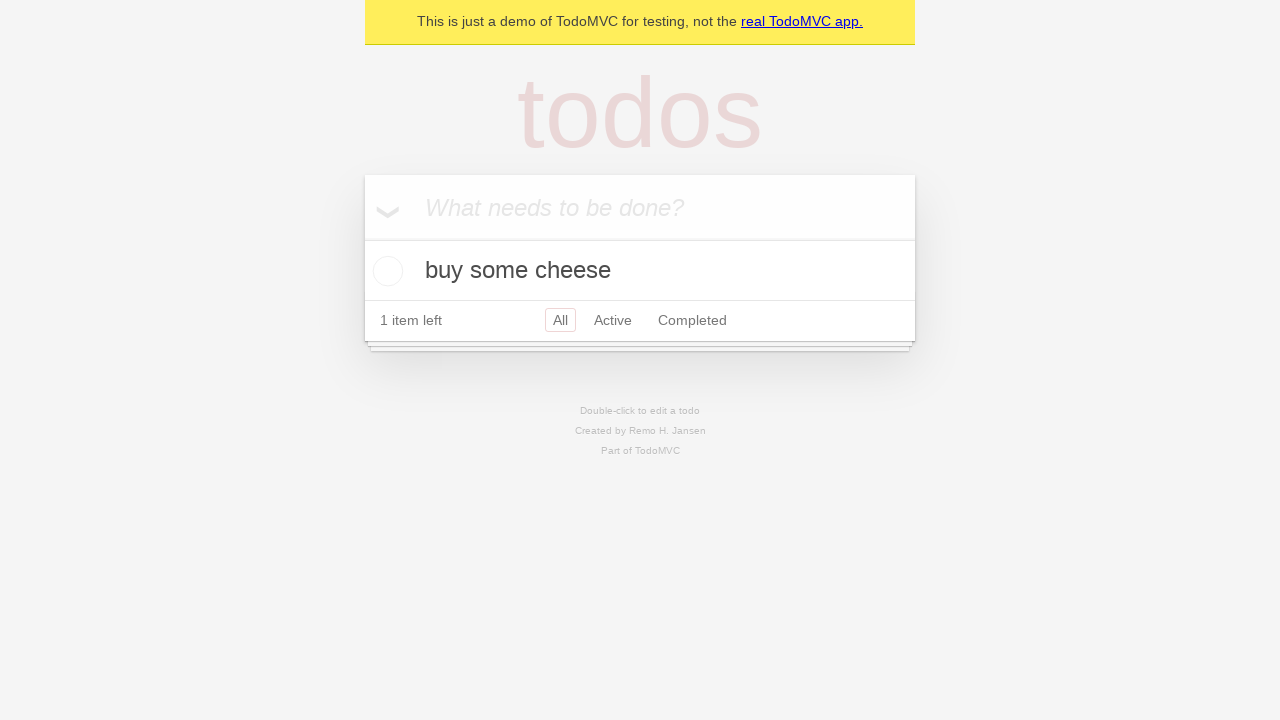

Filled input field with second todo item 'feed the cat' on internal:attr=[placeholder="What needs to be done?"i]
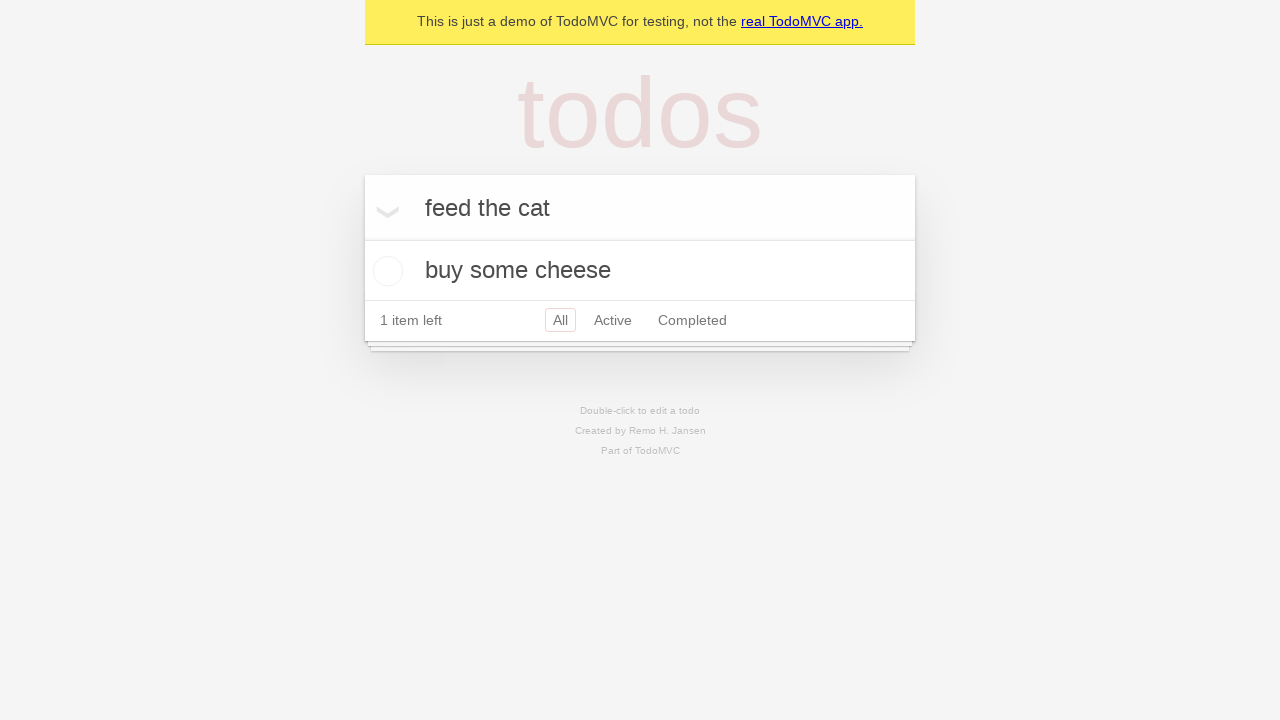

Pressed Enter to add second todo item on internal:attr=[placeholder="What needs to be done?"i]
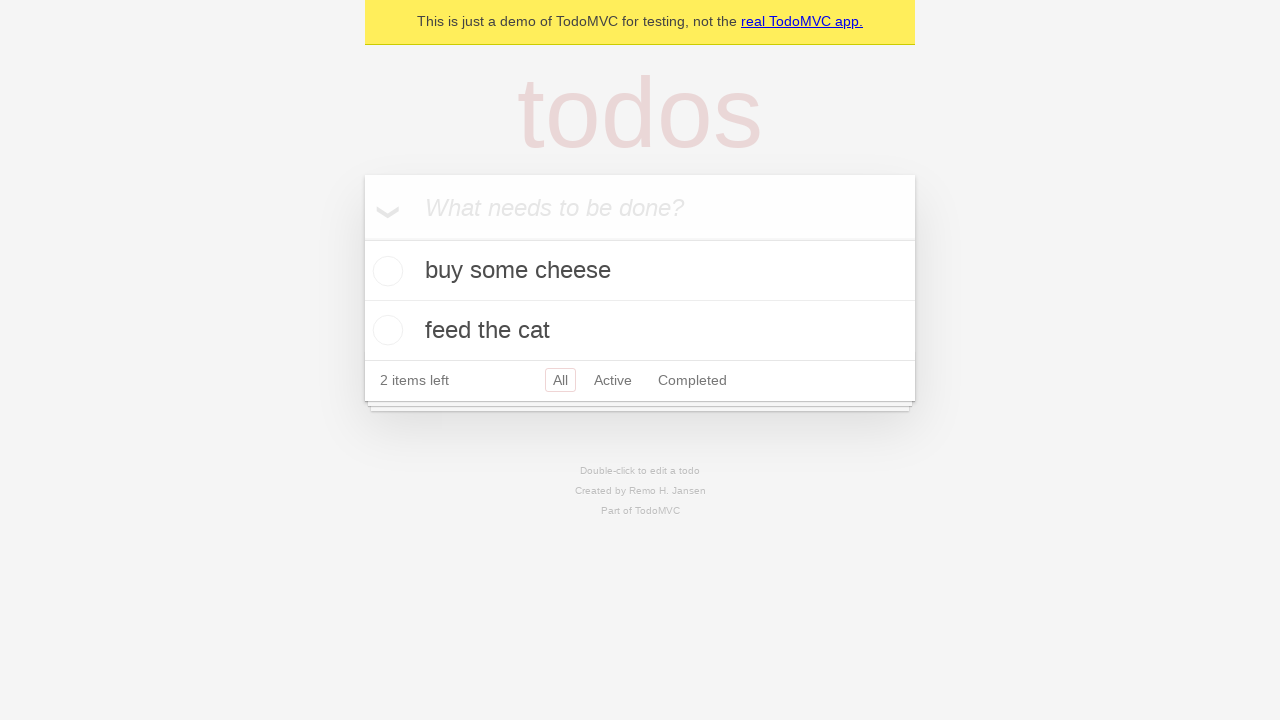

Both todo items are now visible in the list
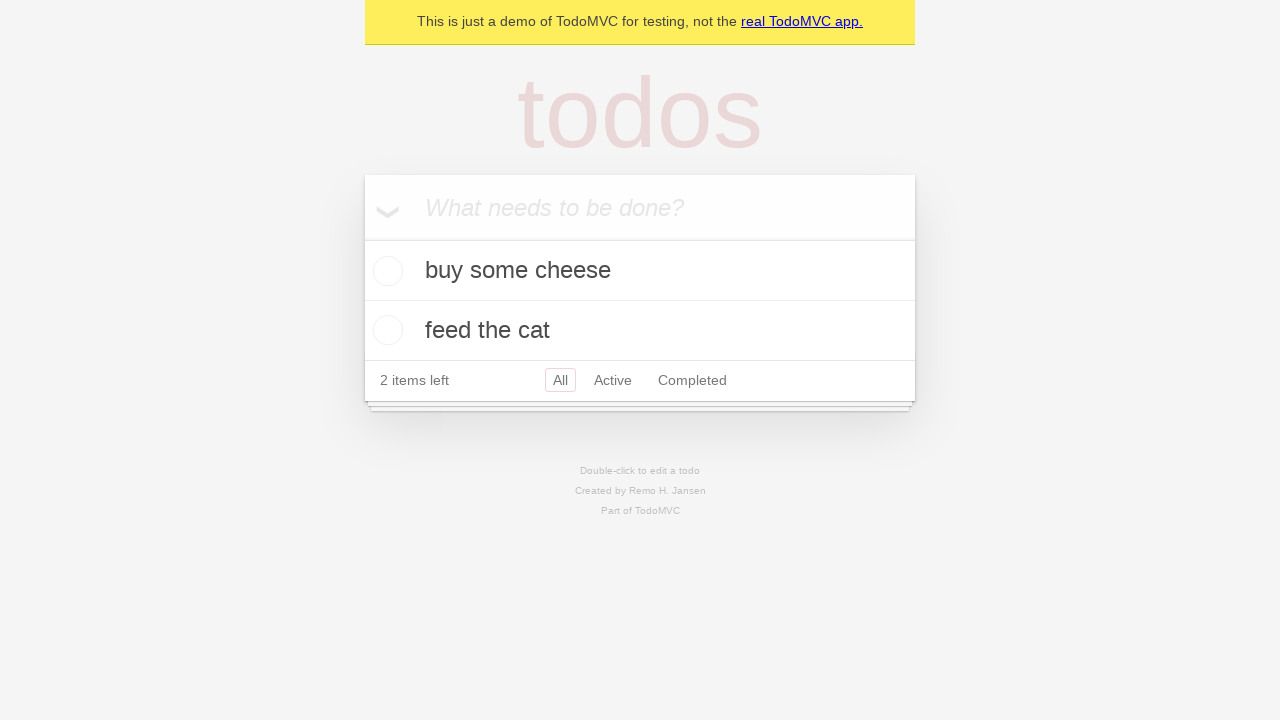

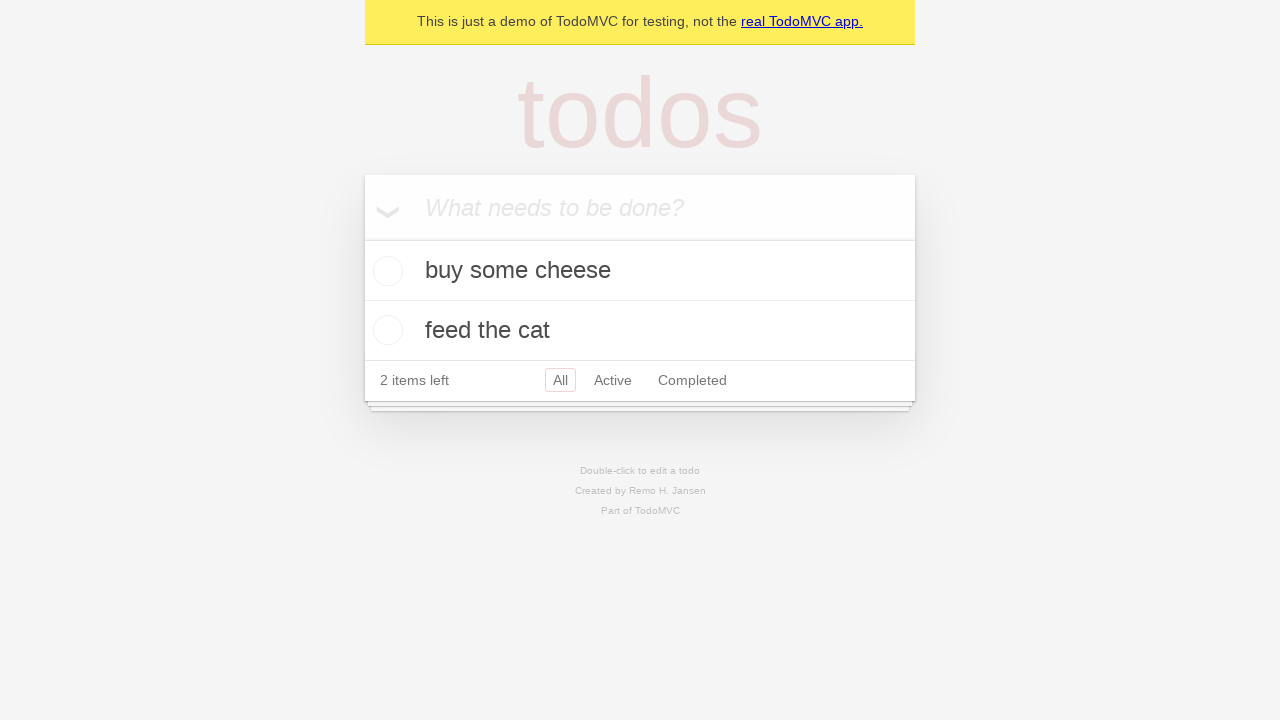